Navigates to a test page with mixed elements and interacts with a checkbox and a radio button option

Starting URL: https://teserat.github.io/welcome/

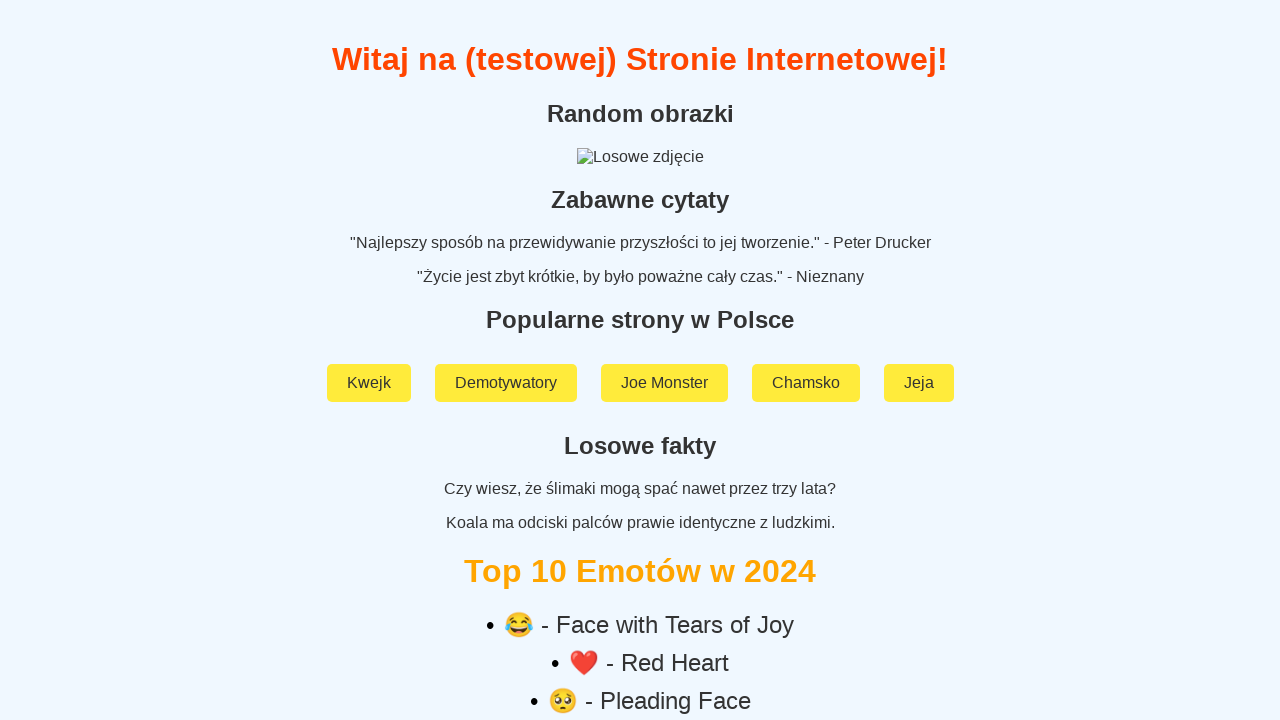

Clicked on 'Rozchodniak' link at (640, 592) on text=Rozchodniak
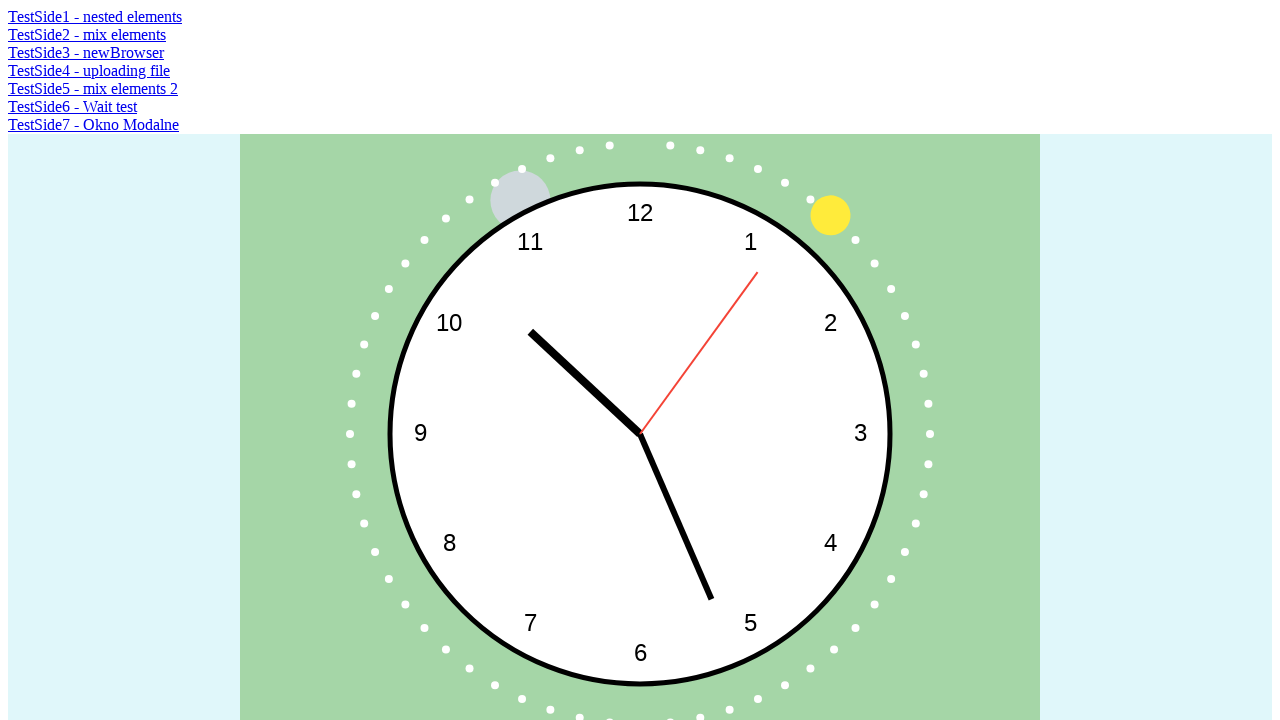

Clicked on 'TestSide2 - mix elements' link at (87, 34) on text=TestSide2 - mix elements
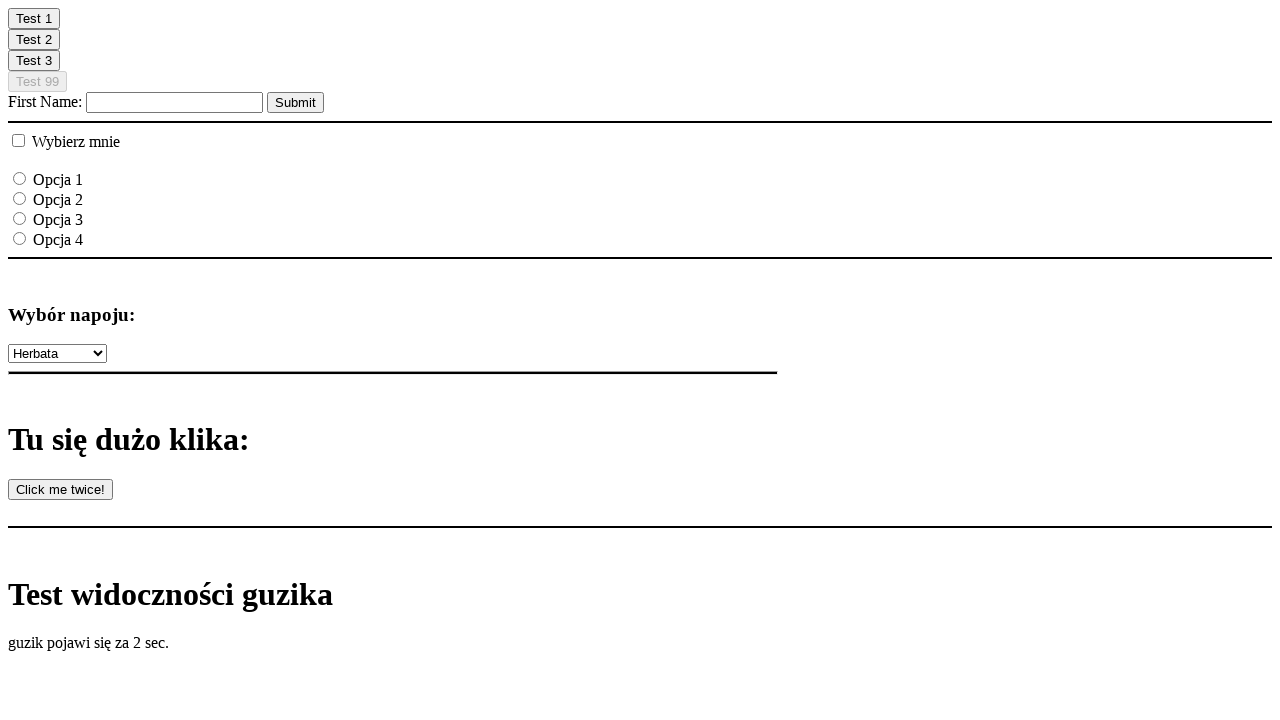

Clicked on checkbox at (18, 140) on [type='checkbox']
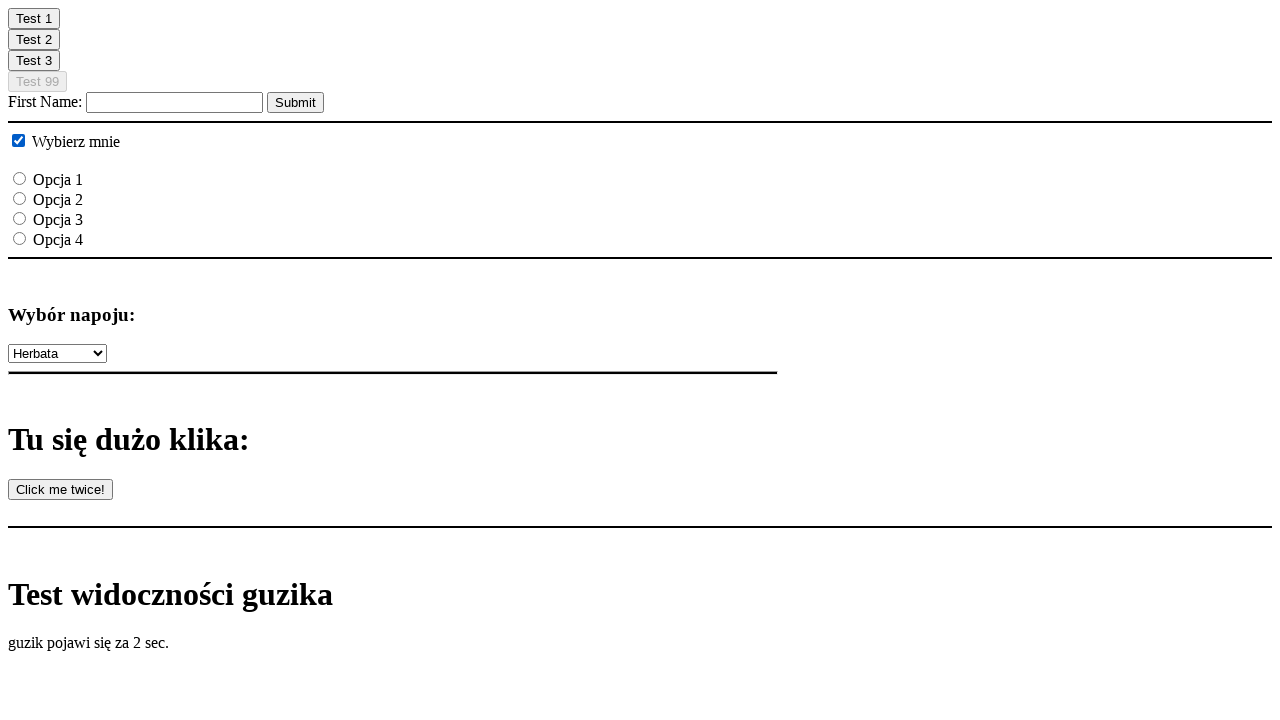

Clicked on radio button with value 'option3' at (20, 218) on [value='option3']
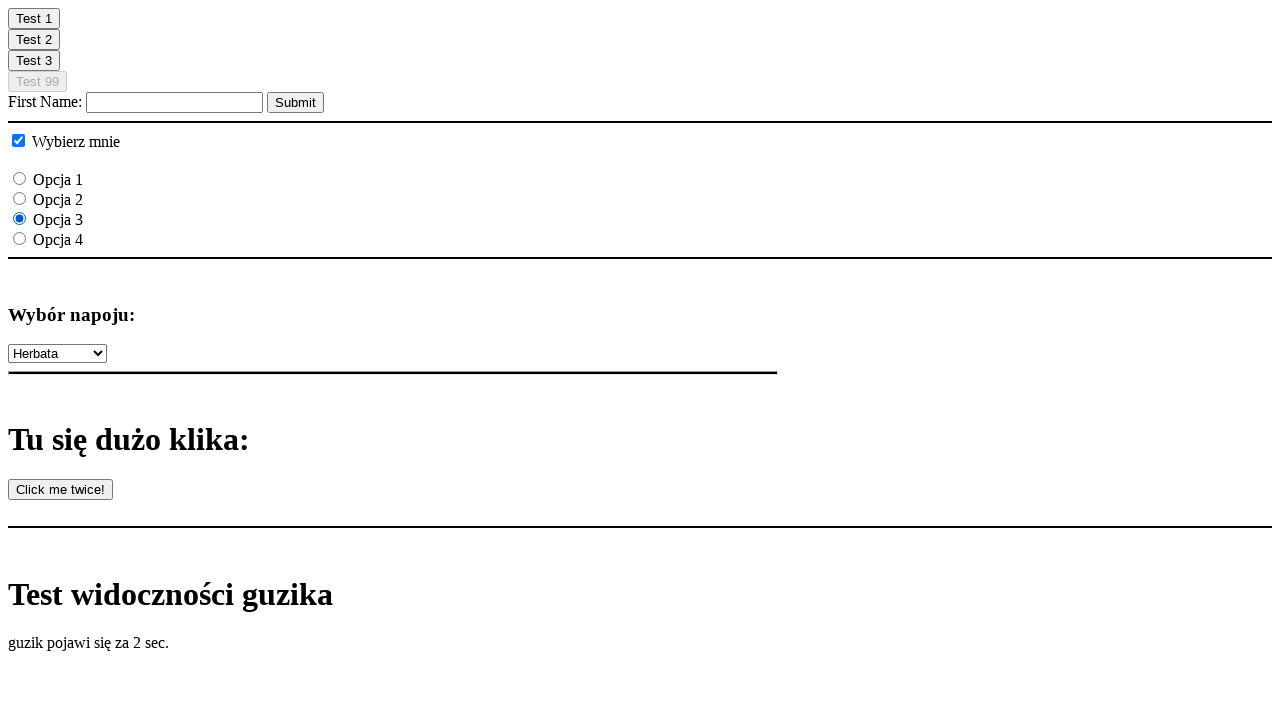

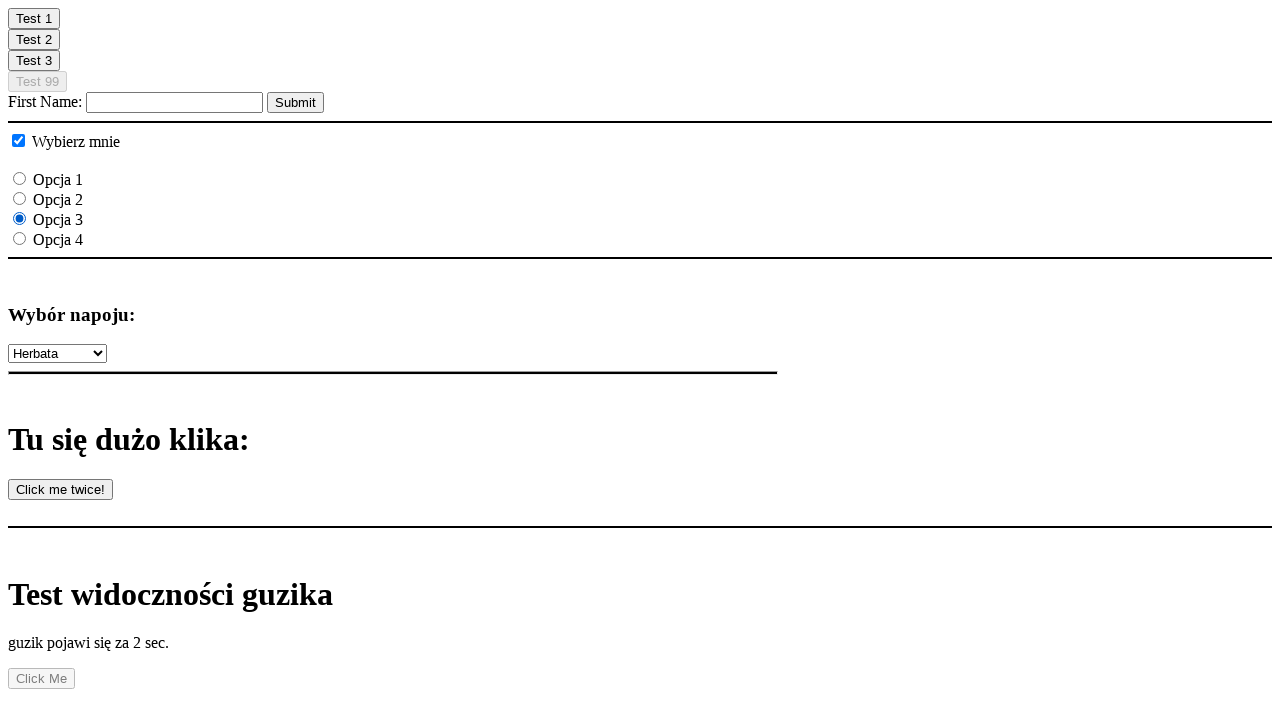